Tests alert handling functionality by clicking a button to trigger an alert, verifying the alert text, and accepting it

Starting URL: https://letcode.in/alert

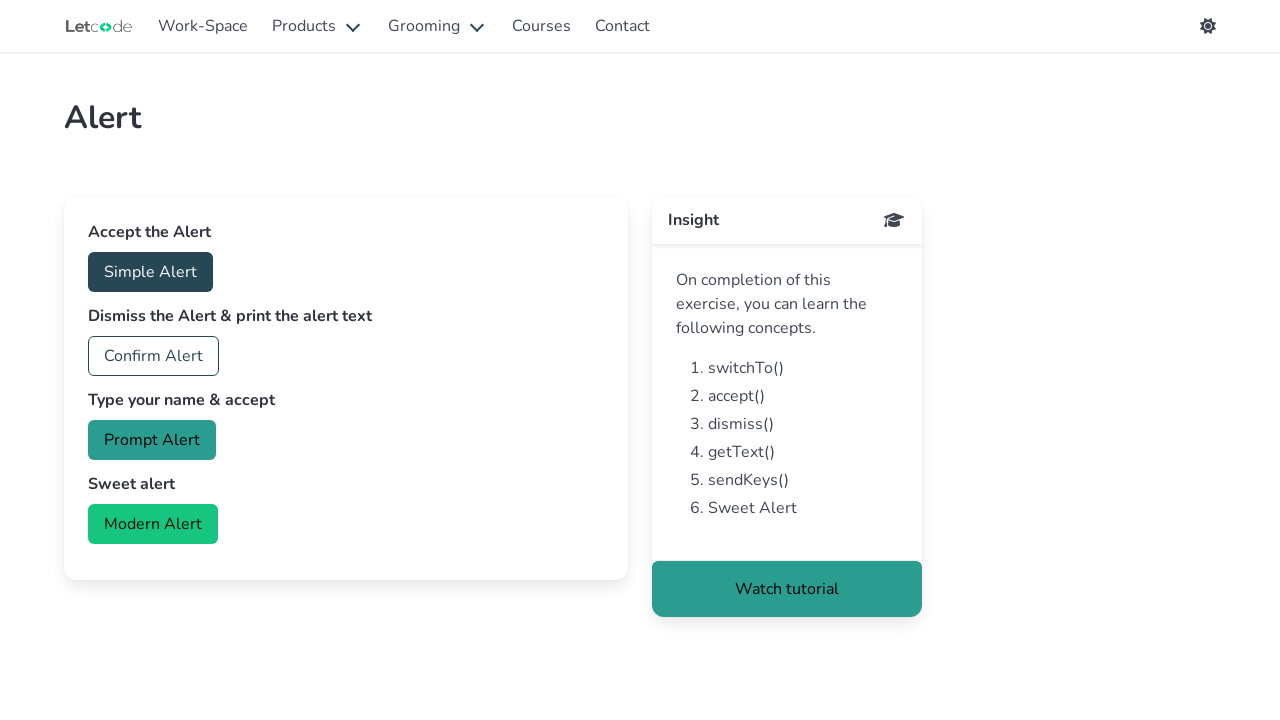

Clicked button to trigger alert at (150, 272) on button#accept
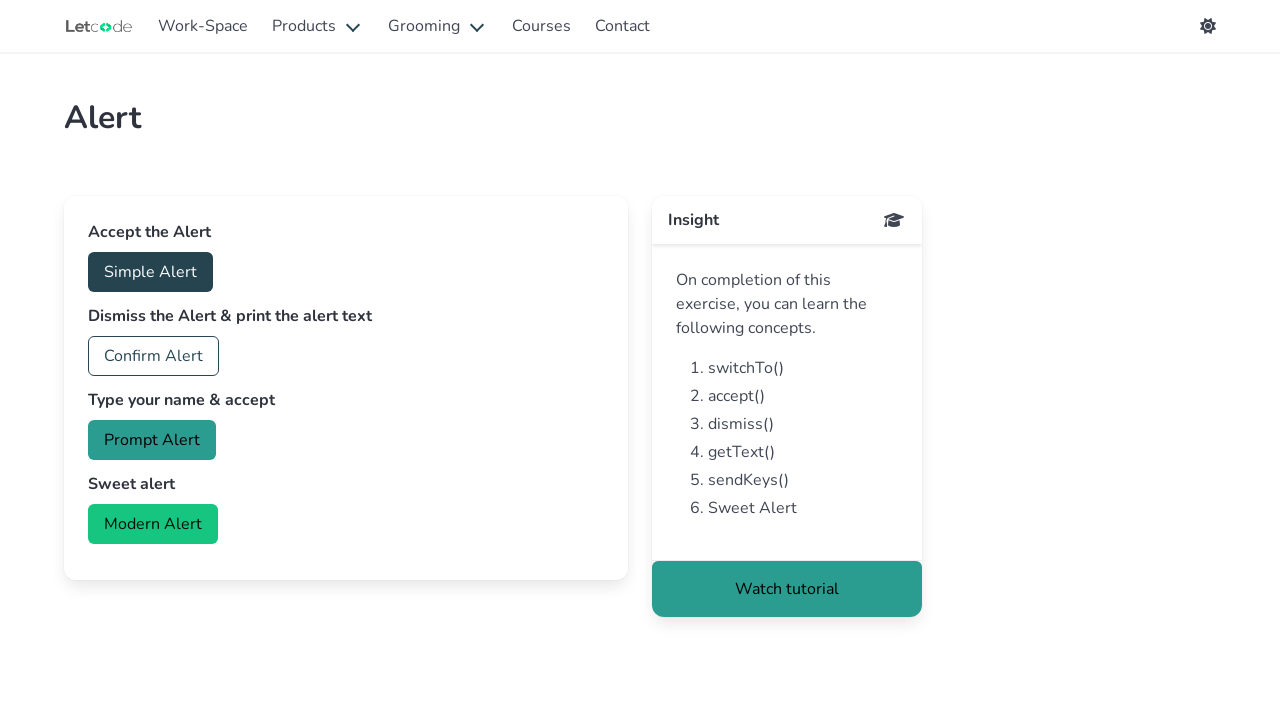

Set up alert dialog handler to accept alerts
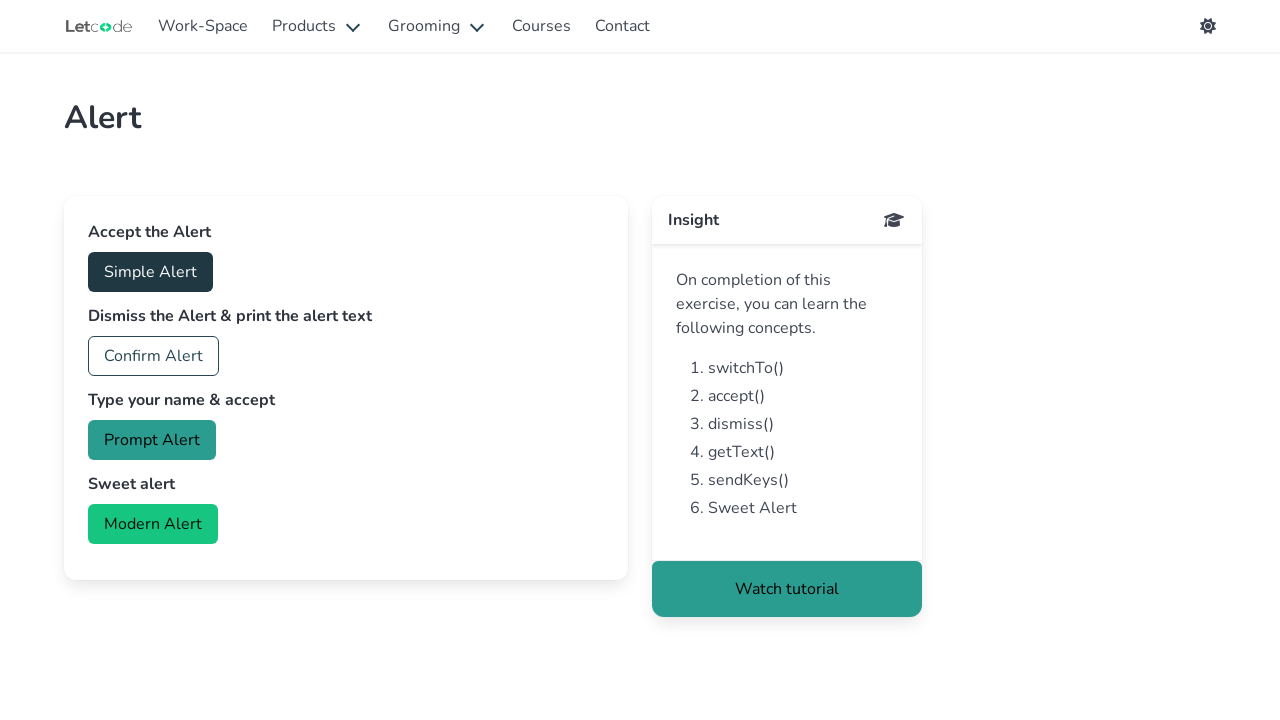

Clicked button again to ensure alert was handled at (150, 272) on button#accept
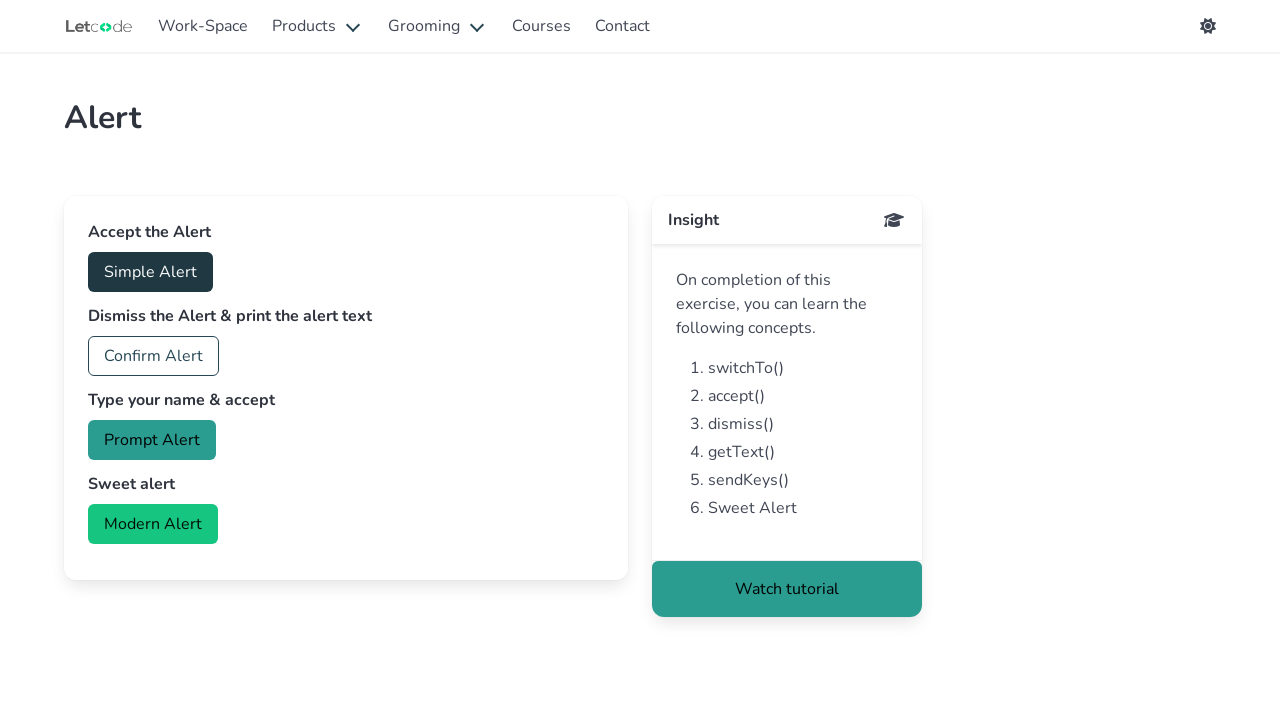

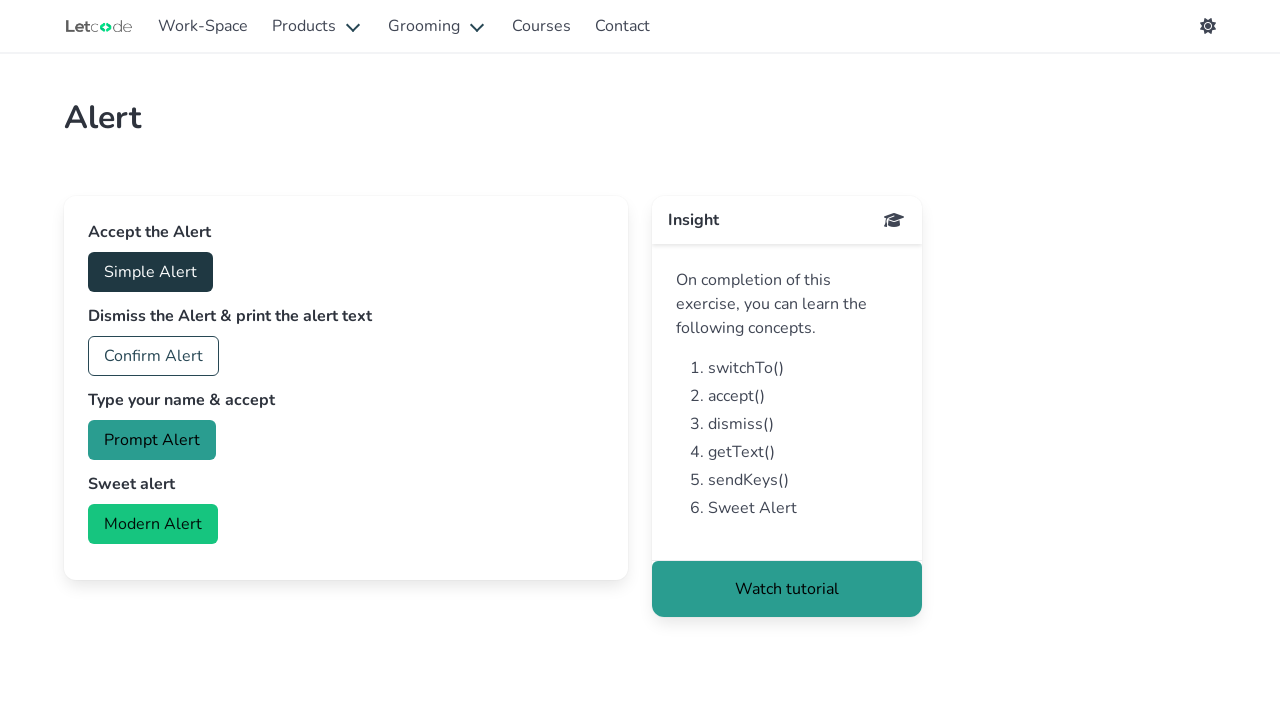